Navigates to VCTC Pune website and demonstrates window position manipulation by getting and setting browser window position

Starting URL: https://vctcpune.com/

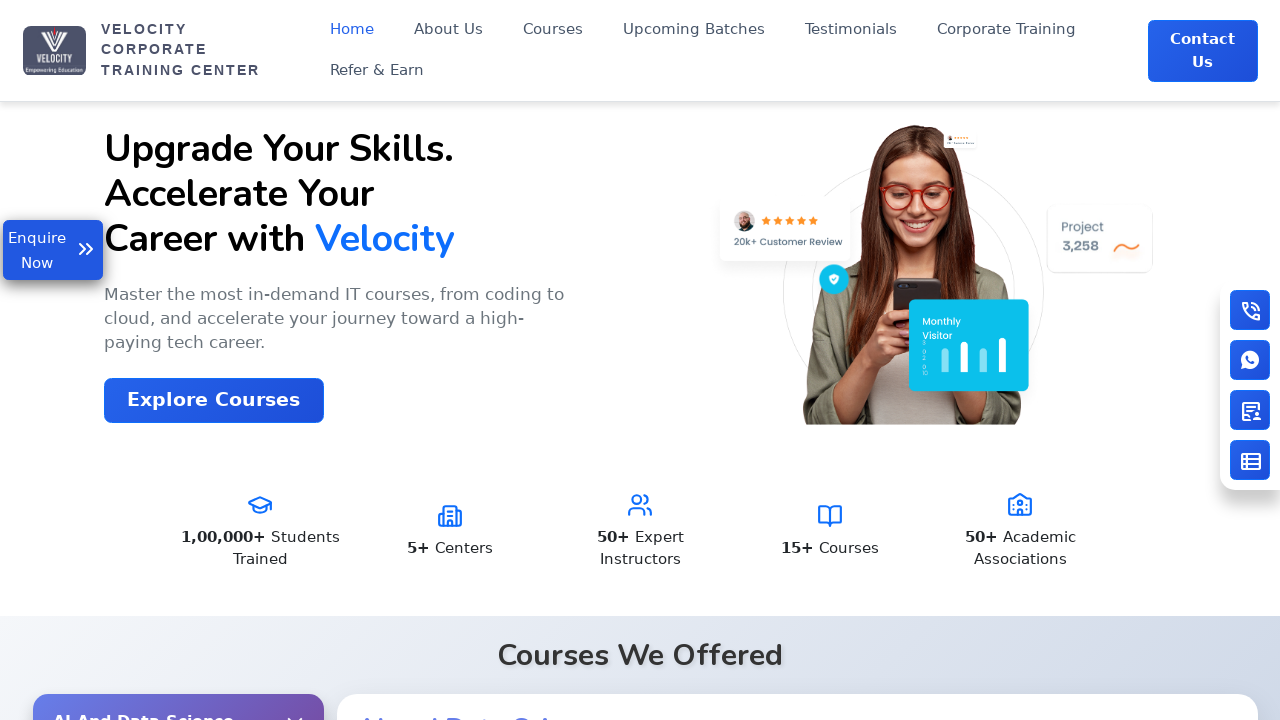

Navigated to VCTC Pune website
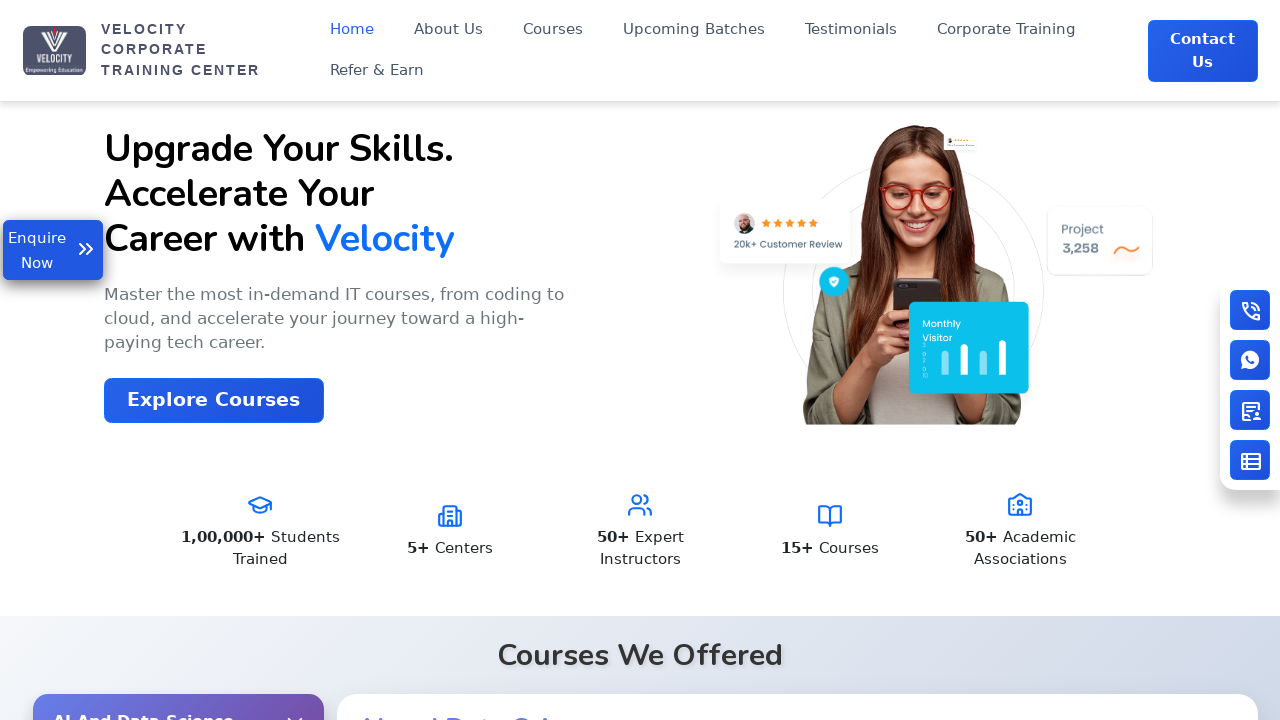

Retrieved current window position: {'x': 0, 'y': 0}
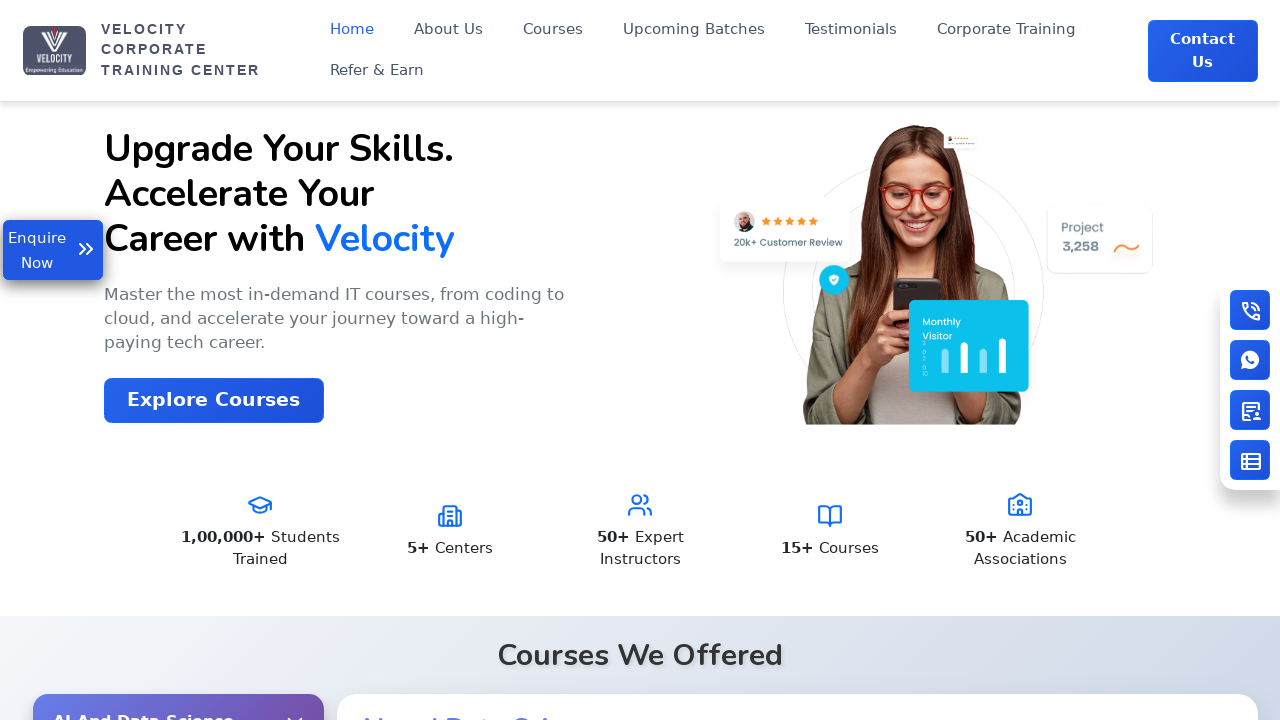

Waited for page to reach networkidle load state
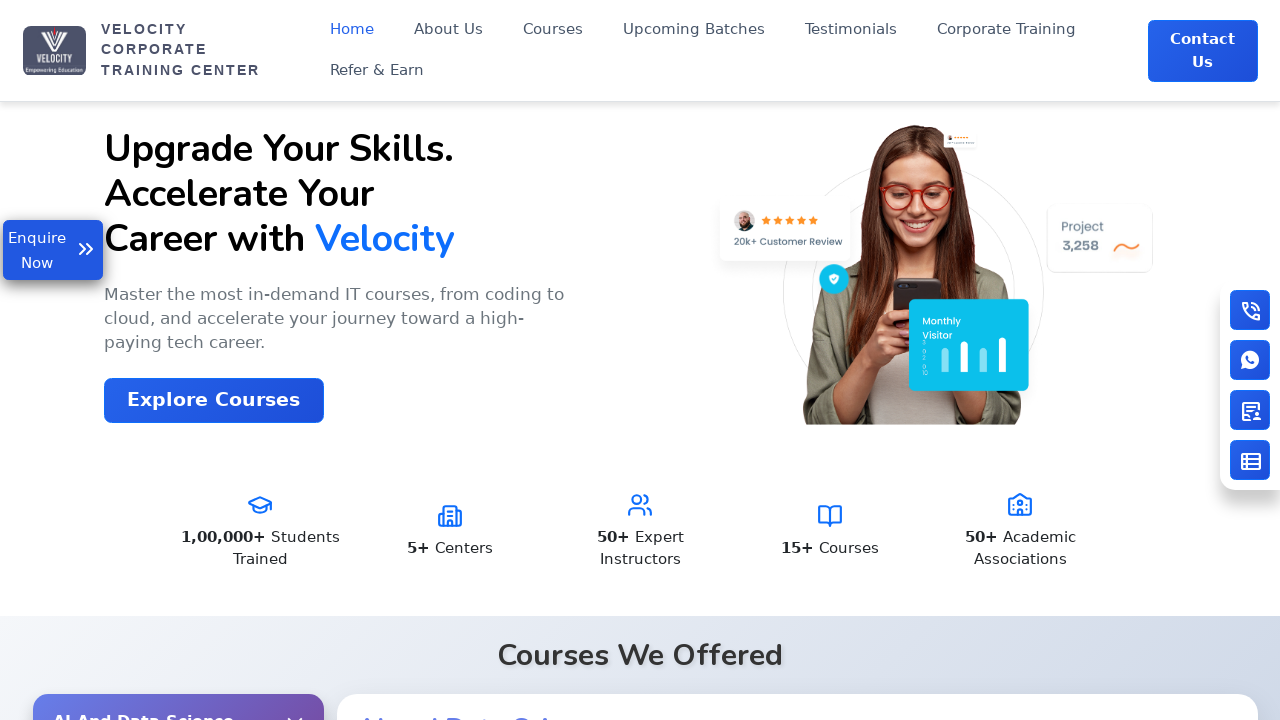

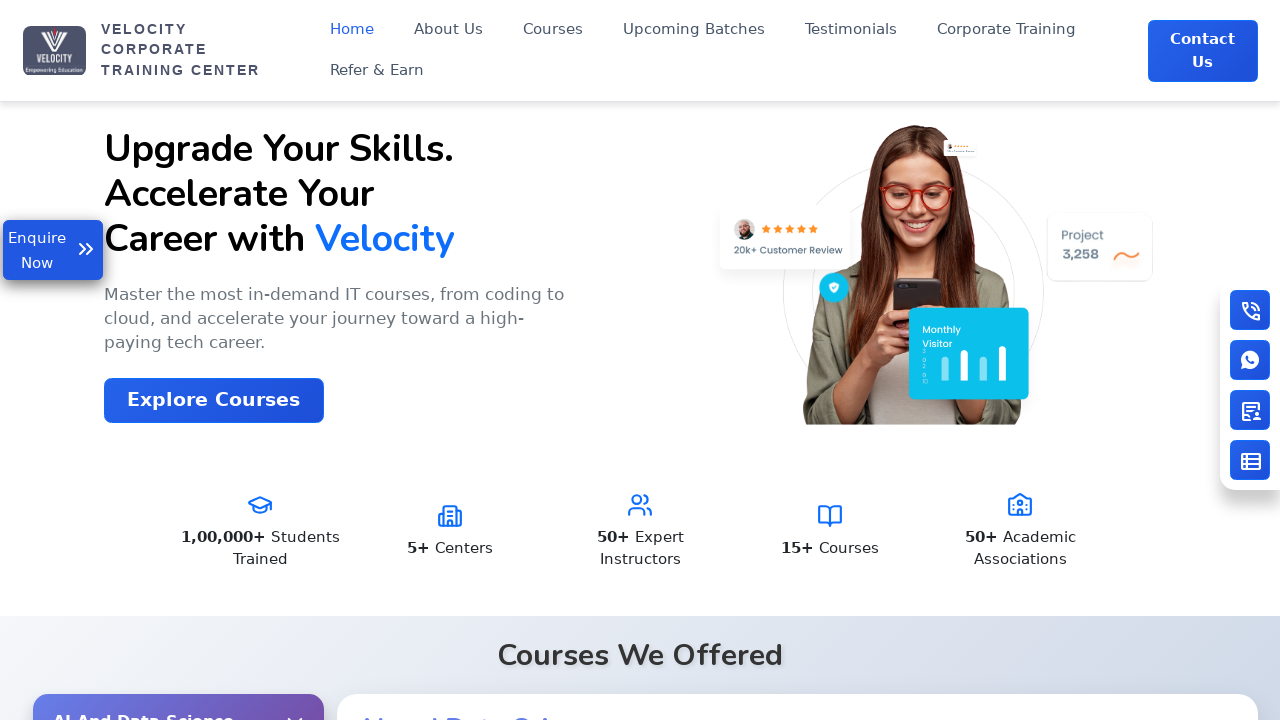